Tests that a cyclone event page (Nicole) loads successfully on Data Commons, verifying the title, header, map section, property values table, and charts are displayed correctly.

Starting URL: https://datacommons.org/event/cyclone/ibtracs_2022309N16290

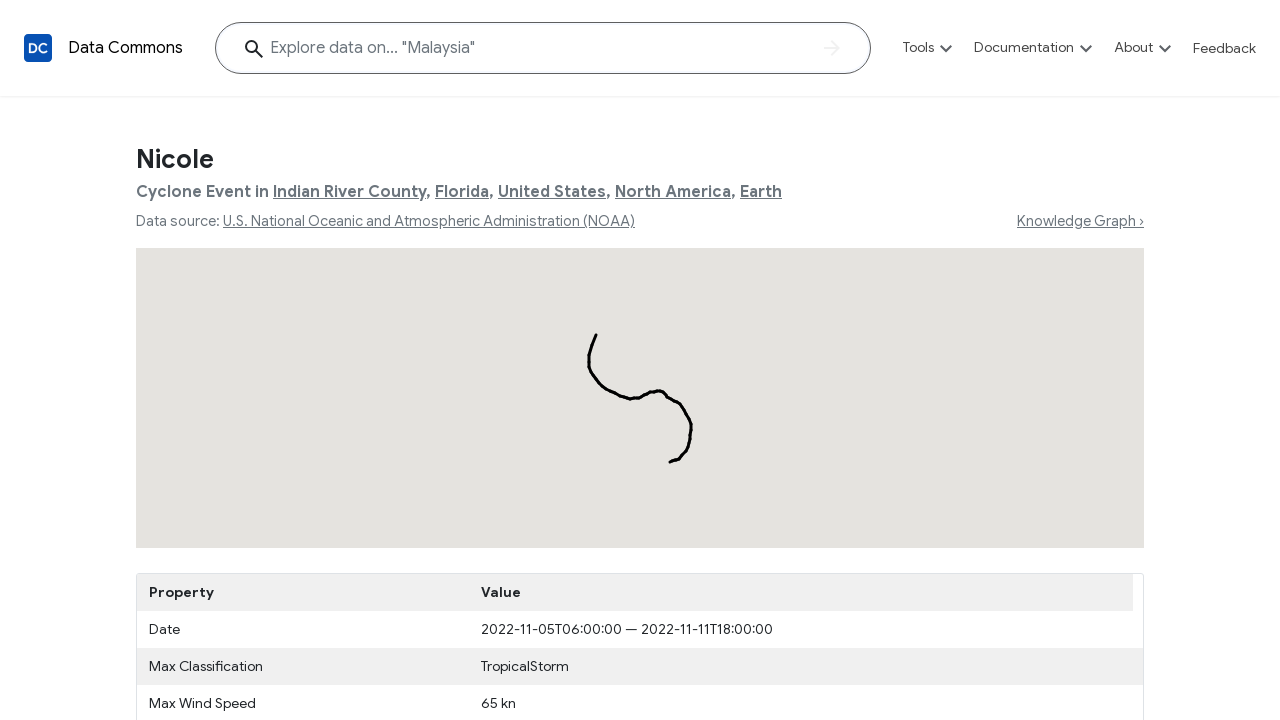

Waited for page title to contain 'Nicole - Event Page - Data Commons'
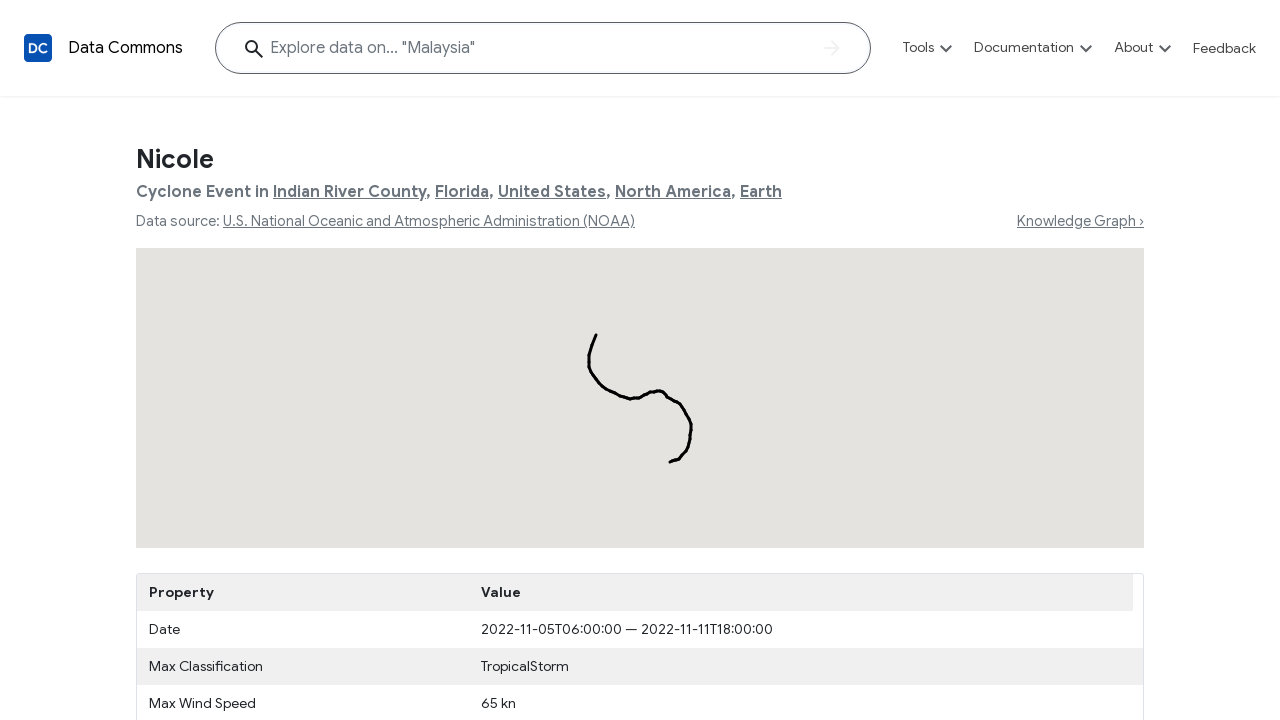

Waited for h1 header element to load
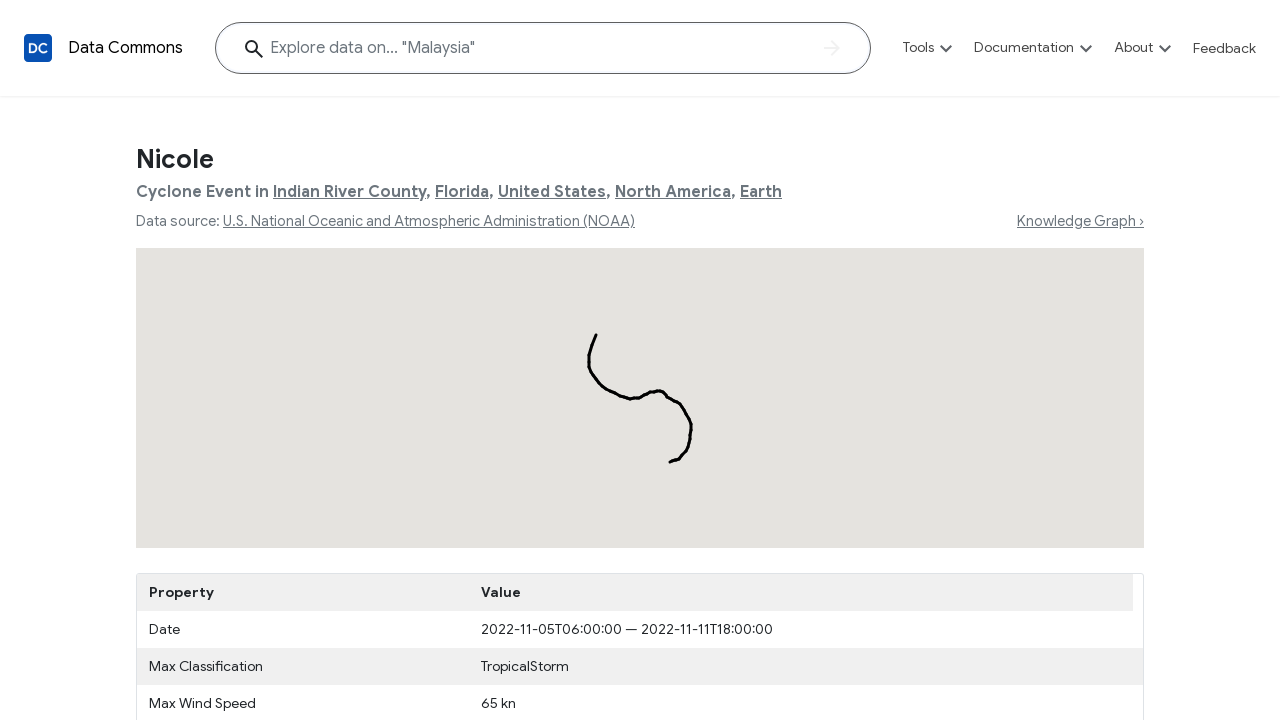

Located page title element
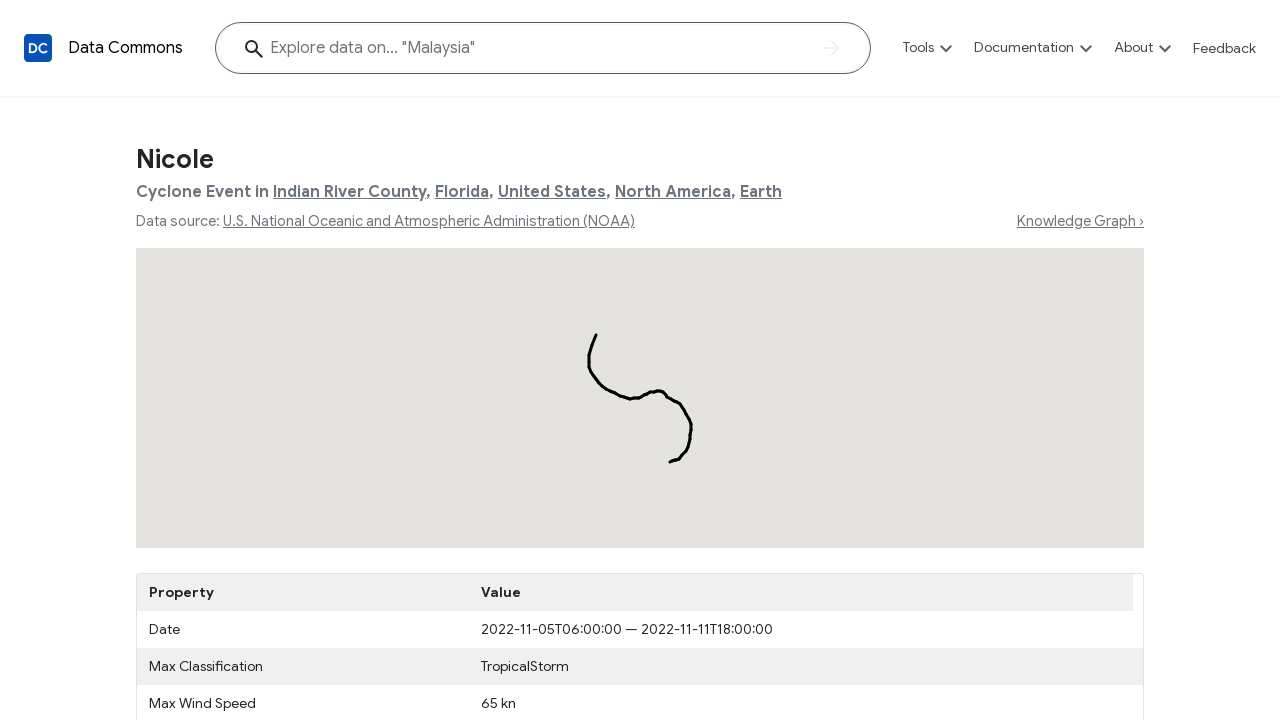

Verified page title is 'Nicole'
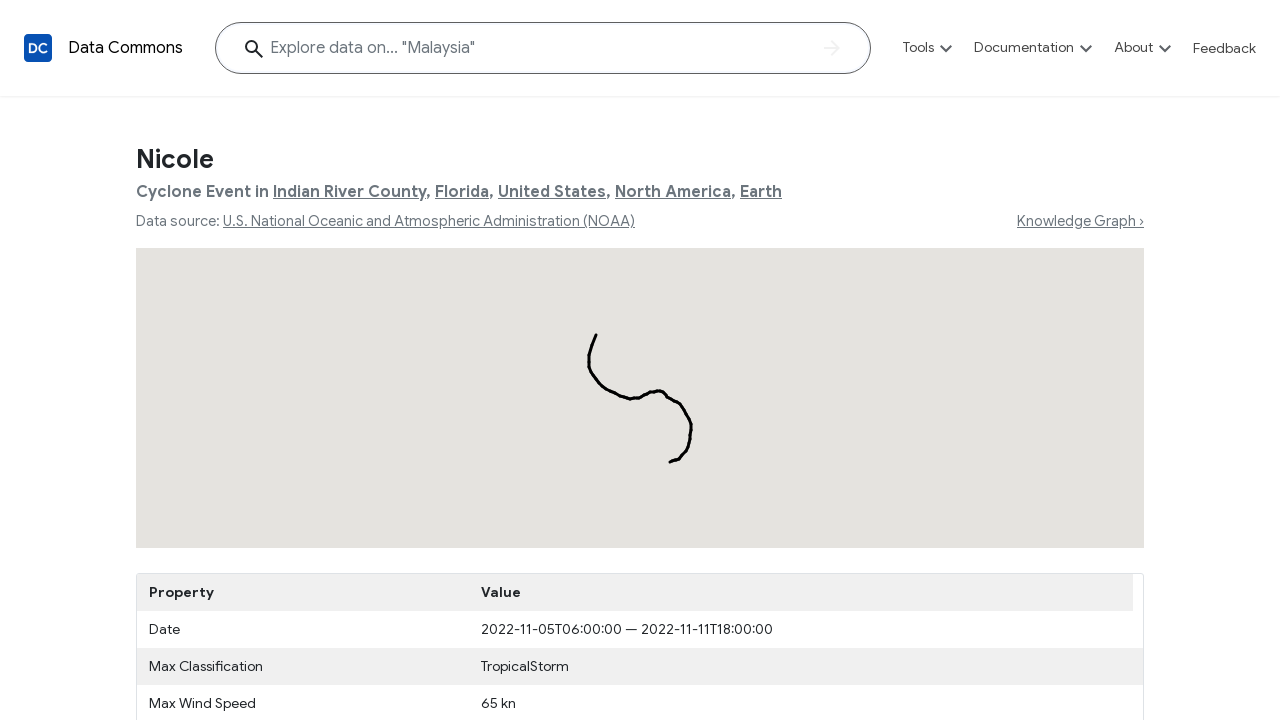

Located subtitle element
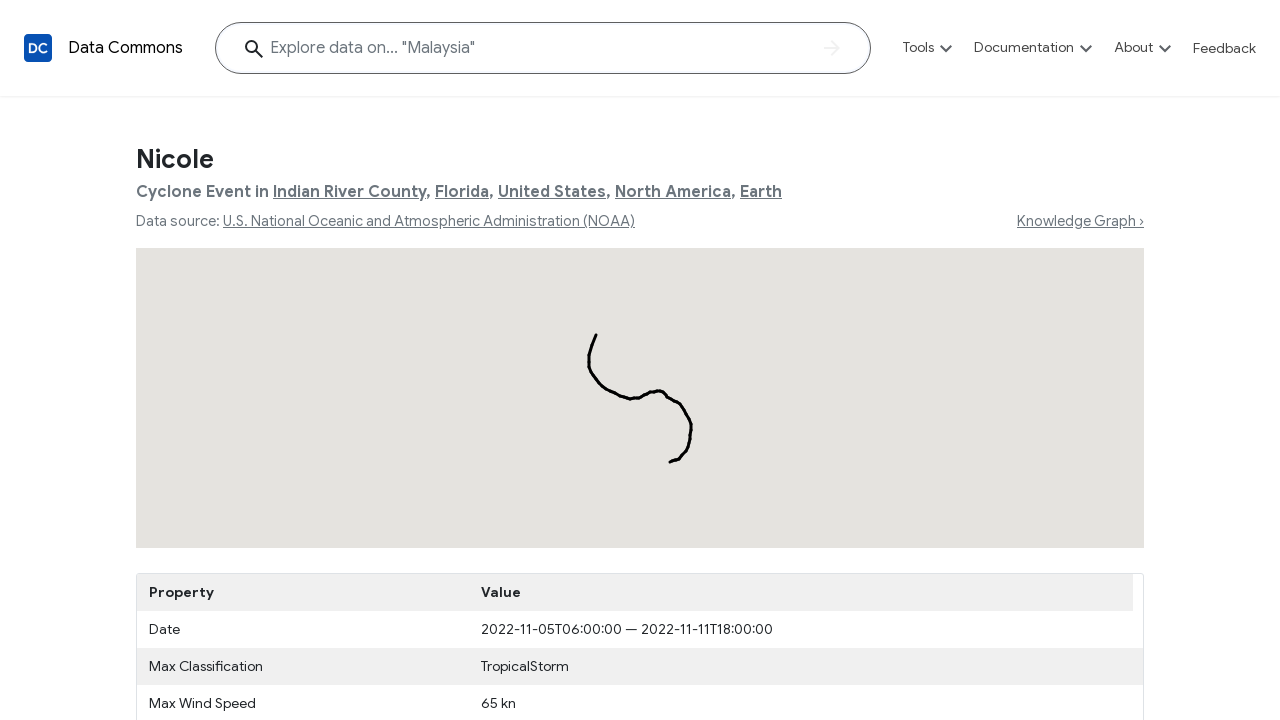

Verified subtitle displays correct cyclone event location details
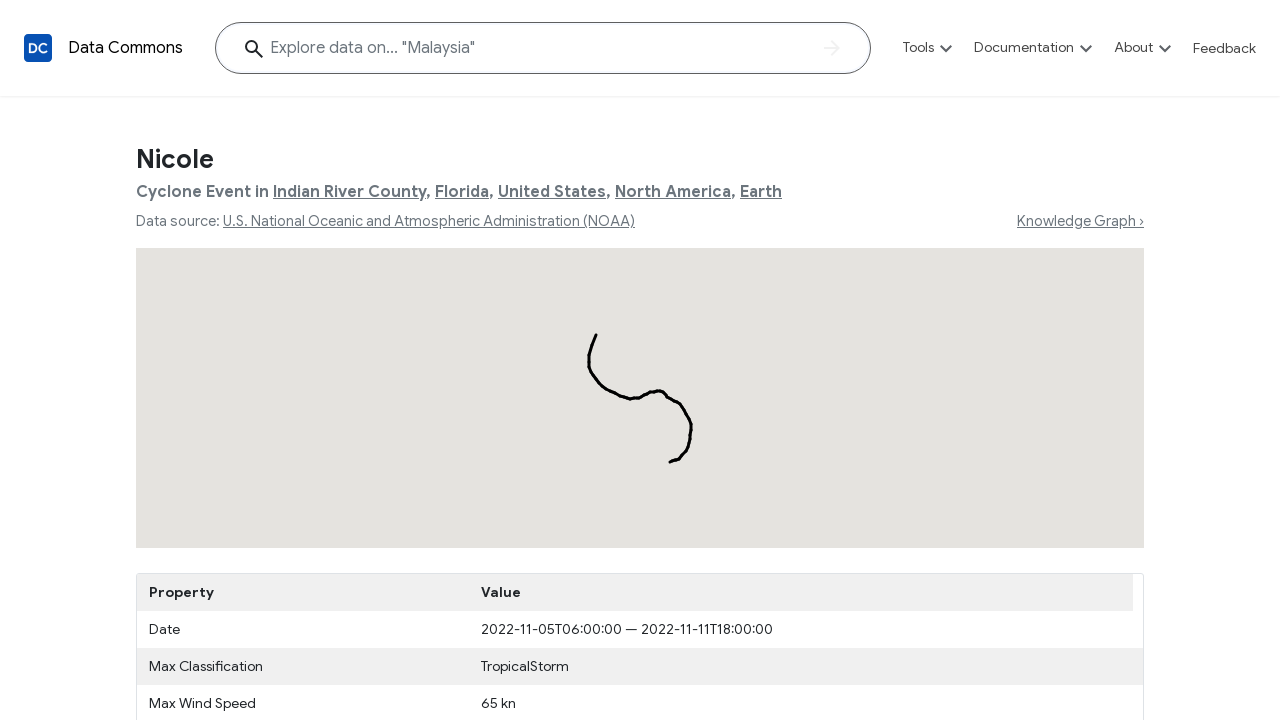

Waited for map container to load
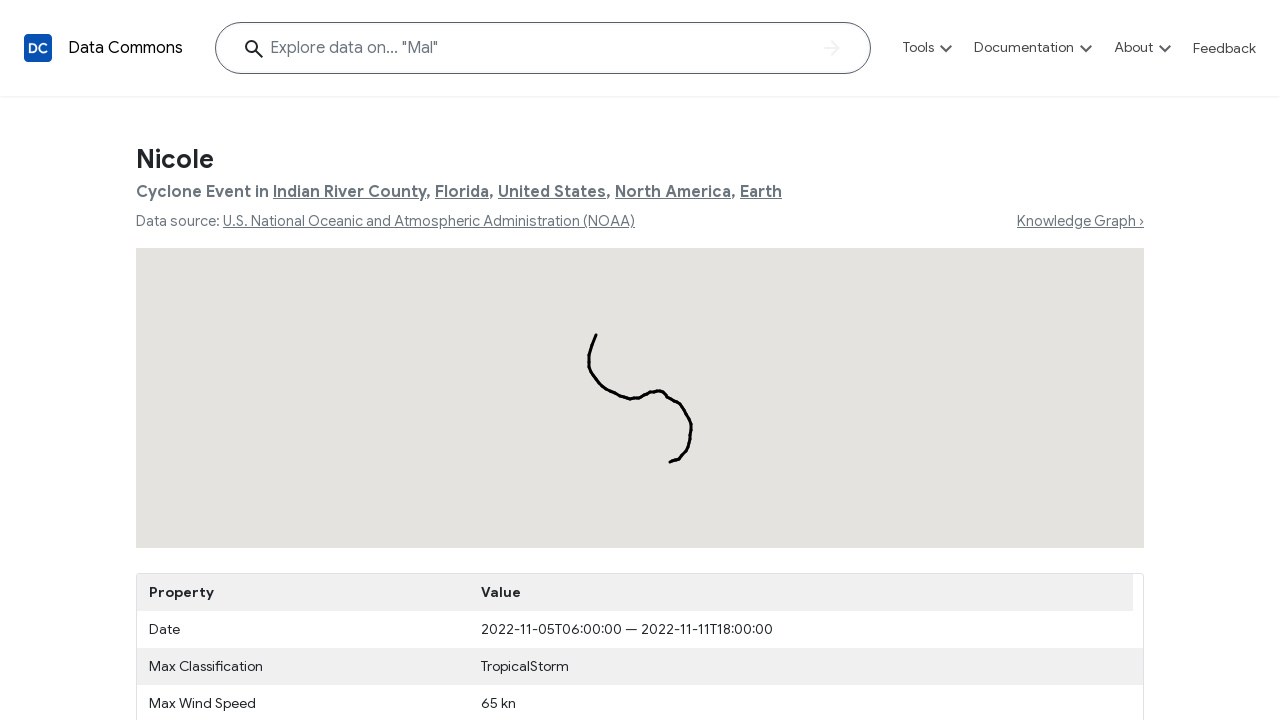

Located iframe elements
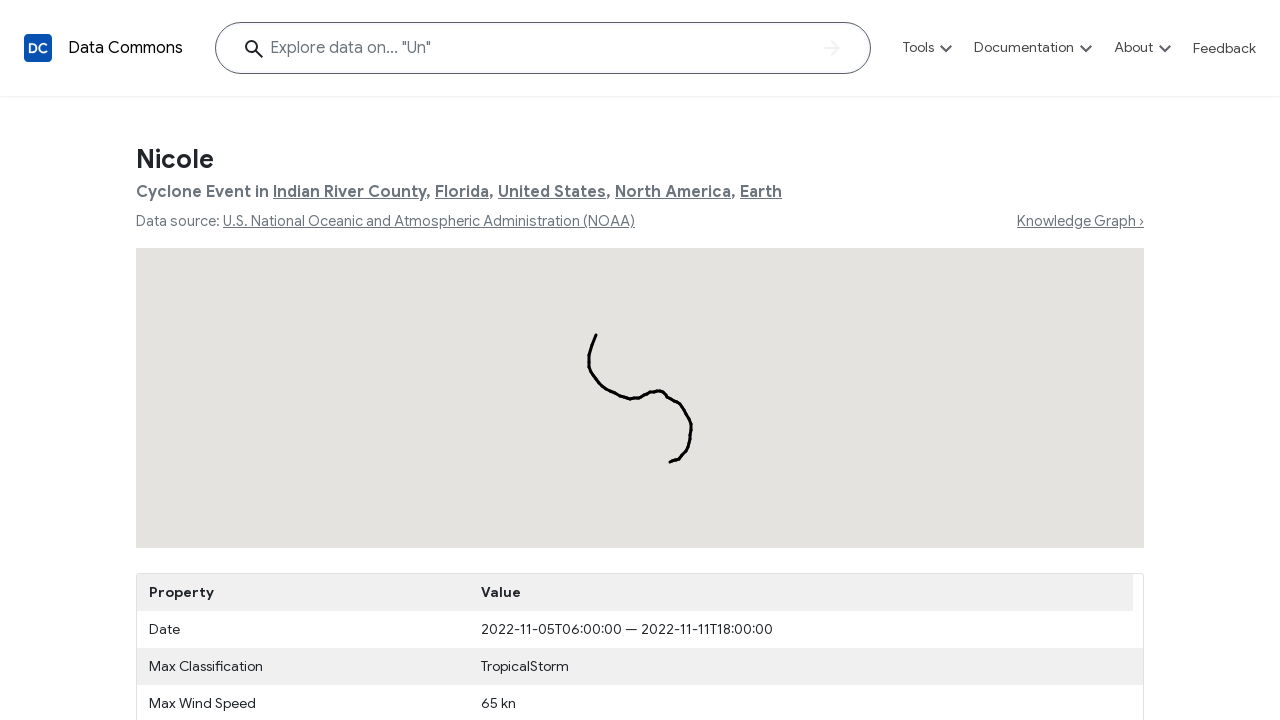

Verified exactly one iframe exists for the map
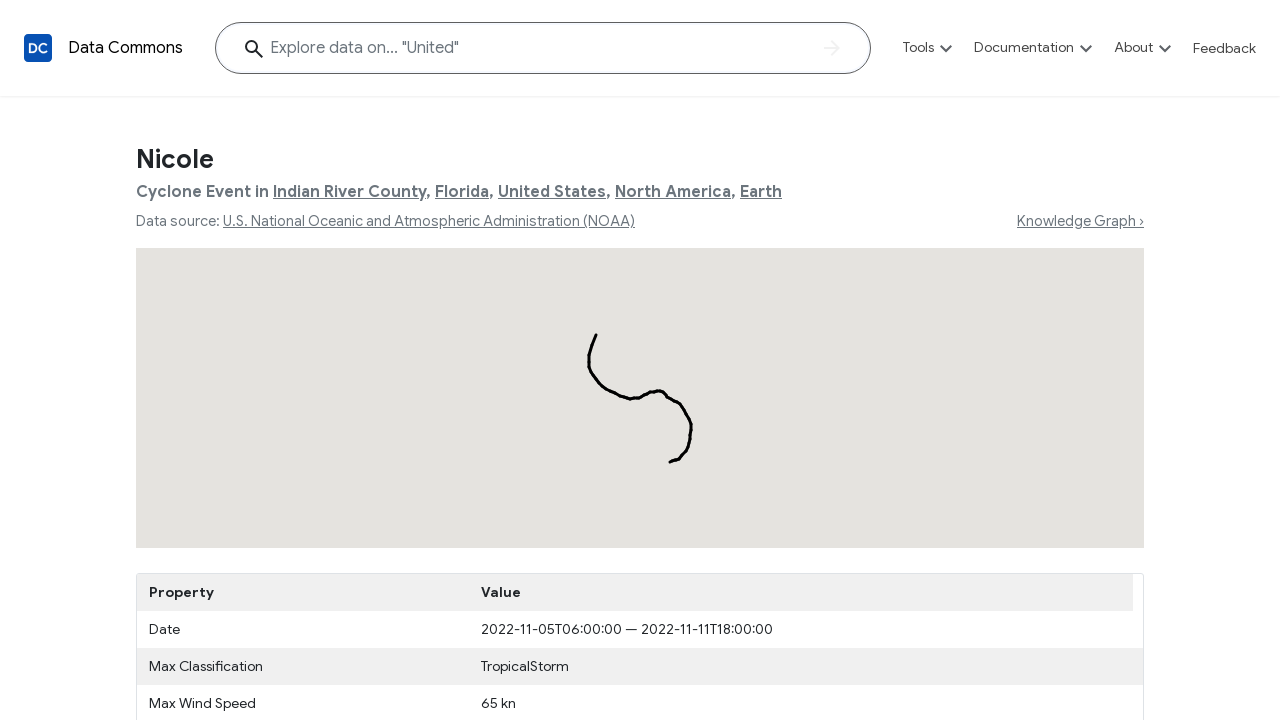

Waited for property values table to load
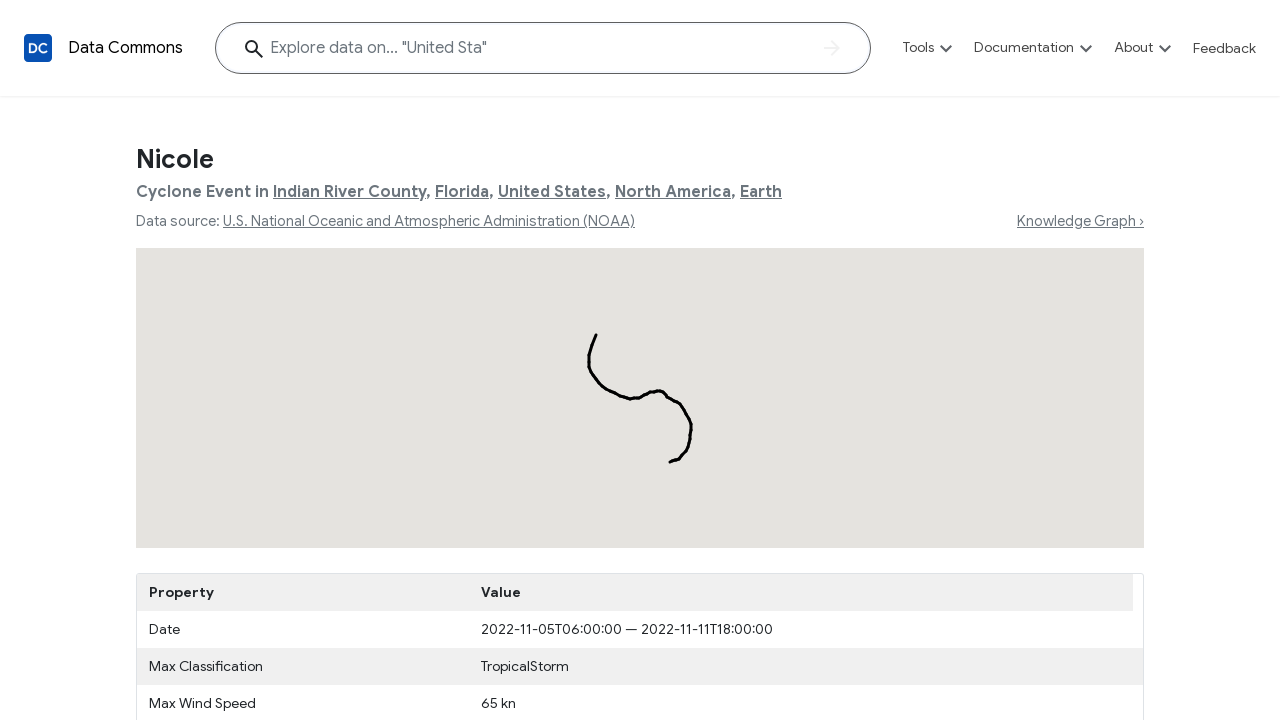

Located all table rows in property values section
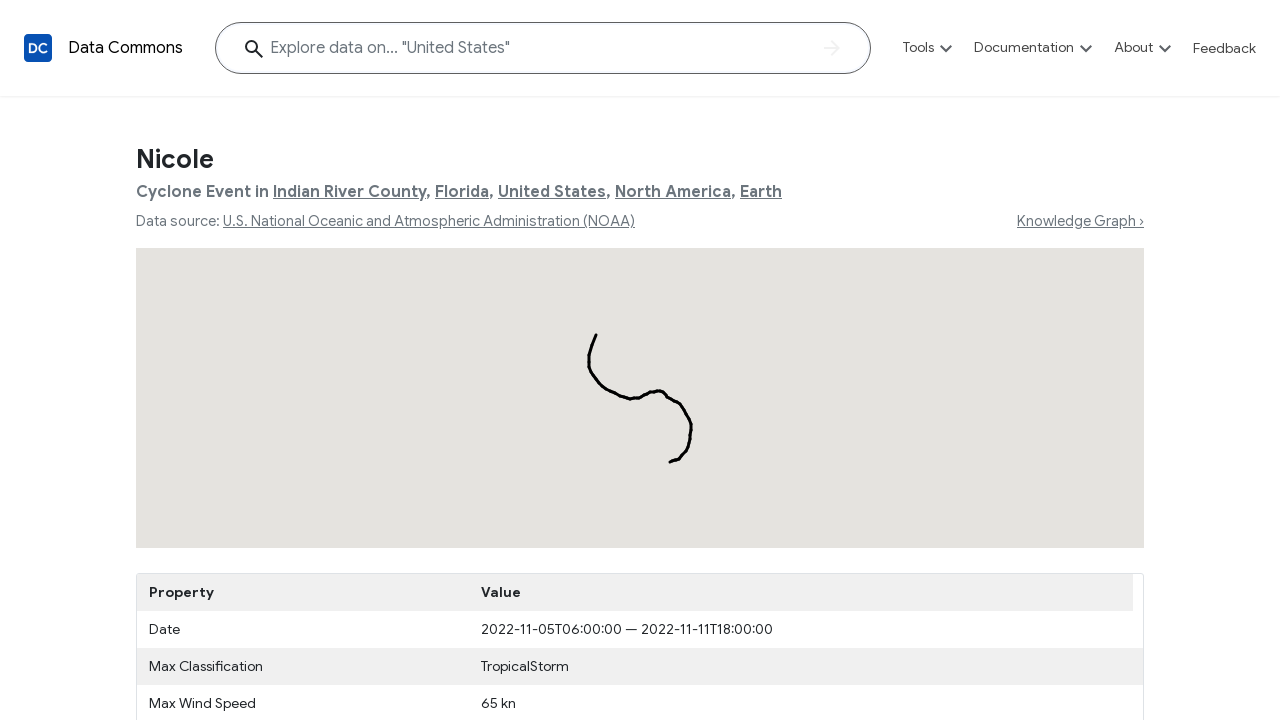

Verified table contains more than 3 rows
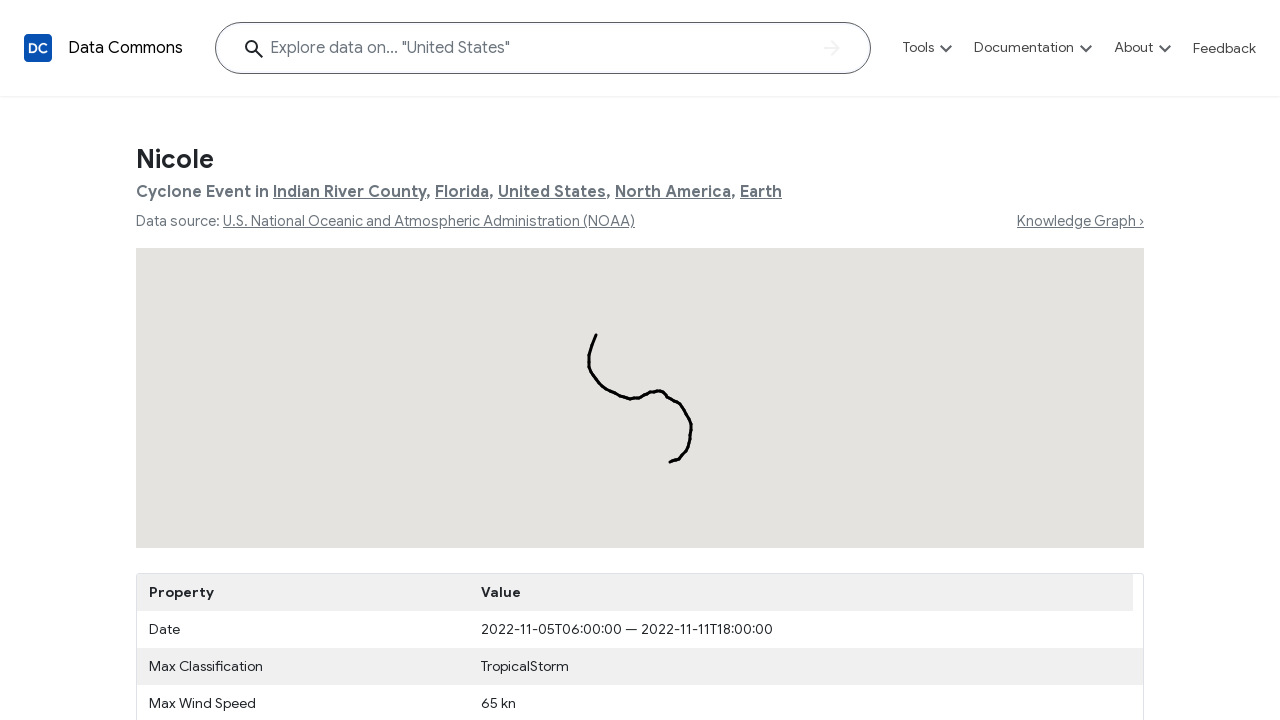

Located date row cells in property values table
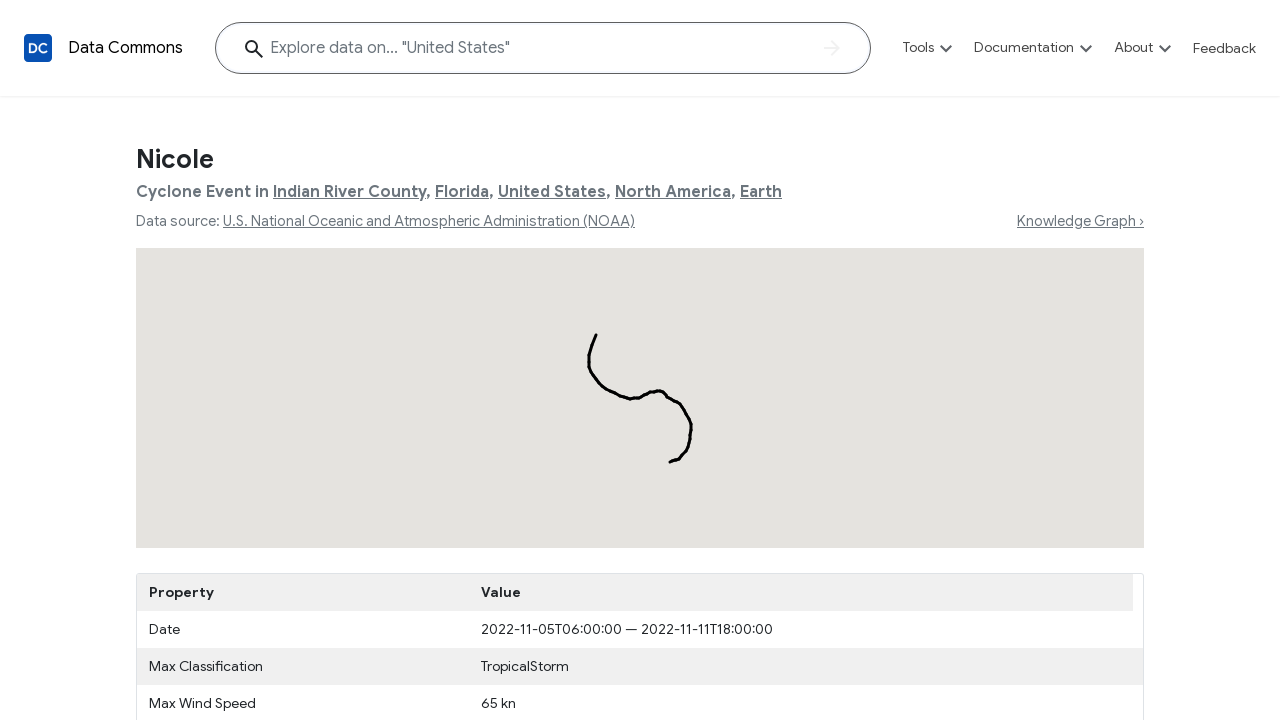

Verified first cell in date row contains 'Date'
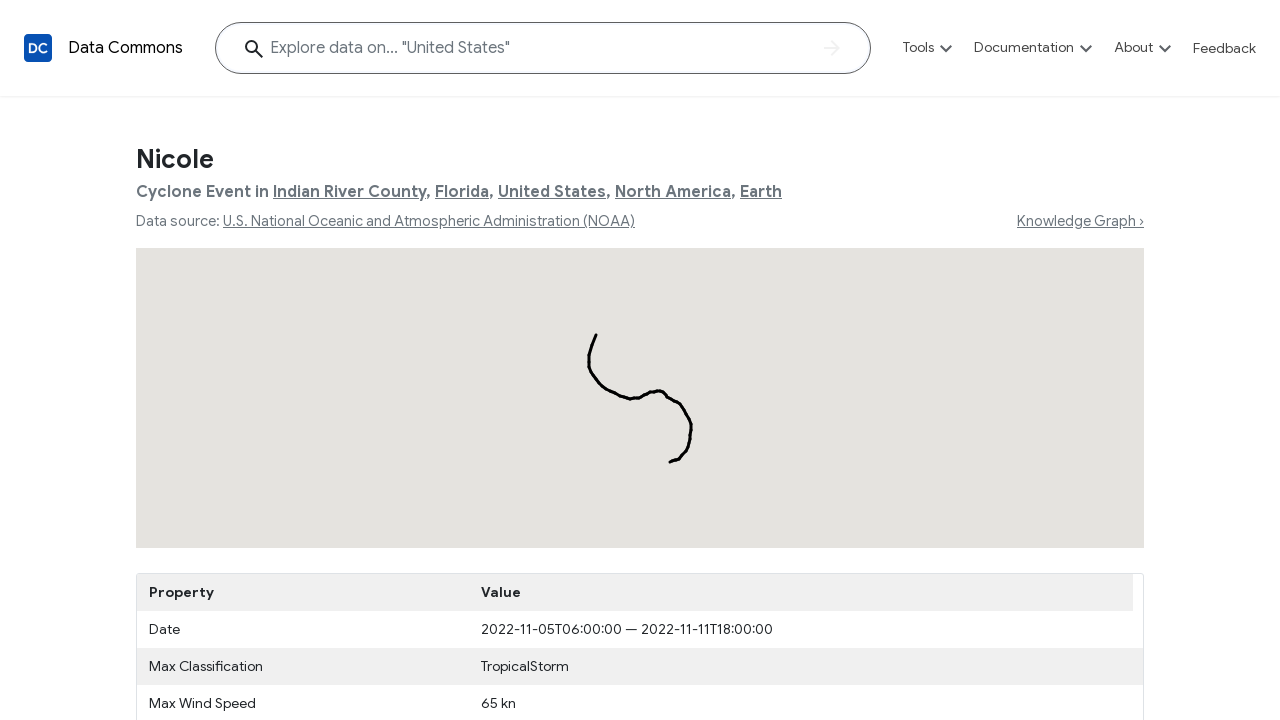

Verified date range is '2022-11-05T06:00:00 — 2022-11-11T18:00:00'
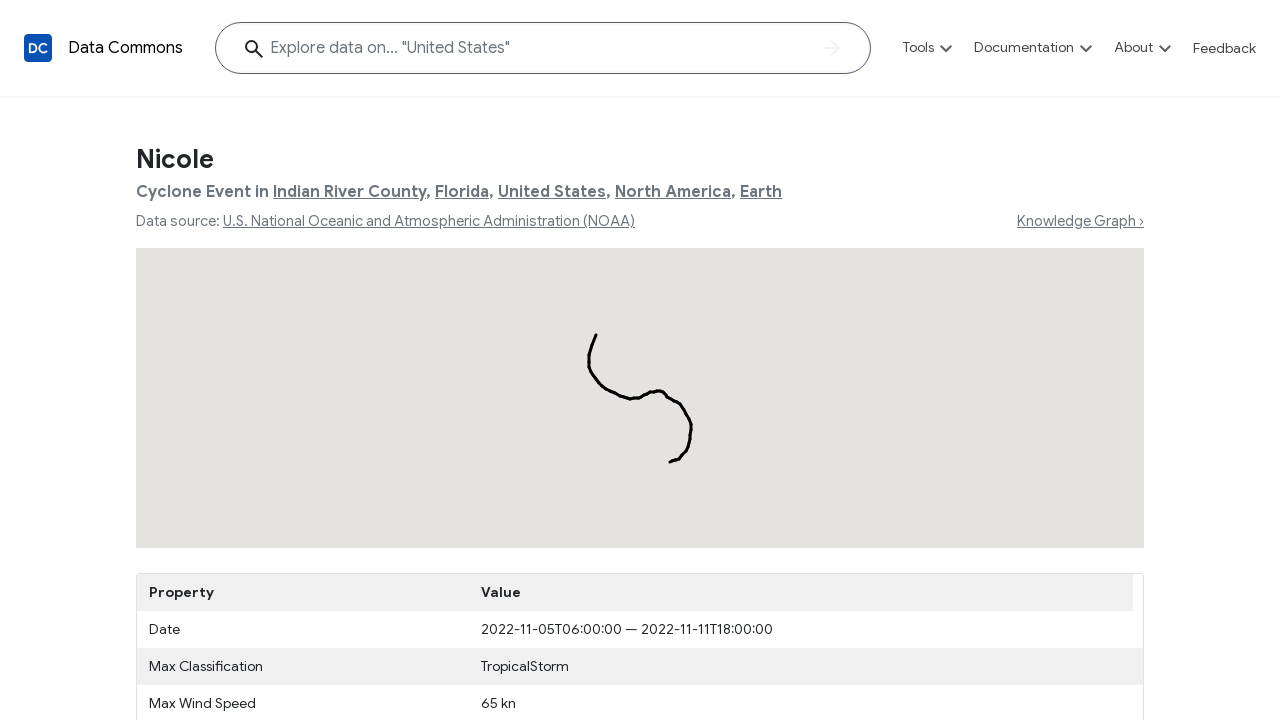

Waited for SVG charts to load
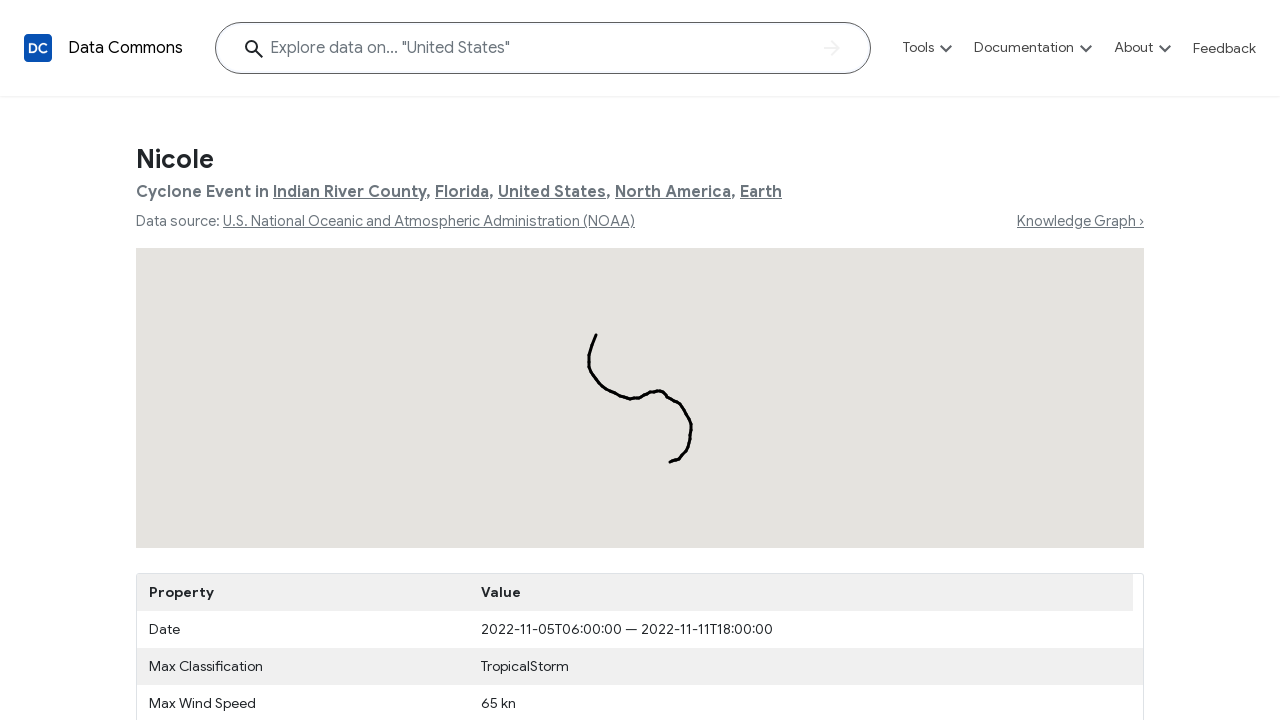

Located all chart containers on the page
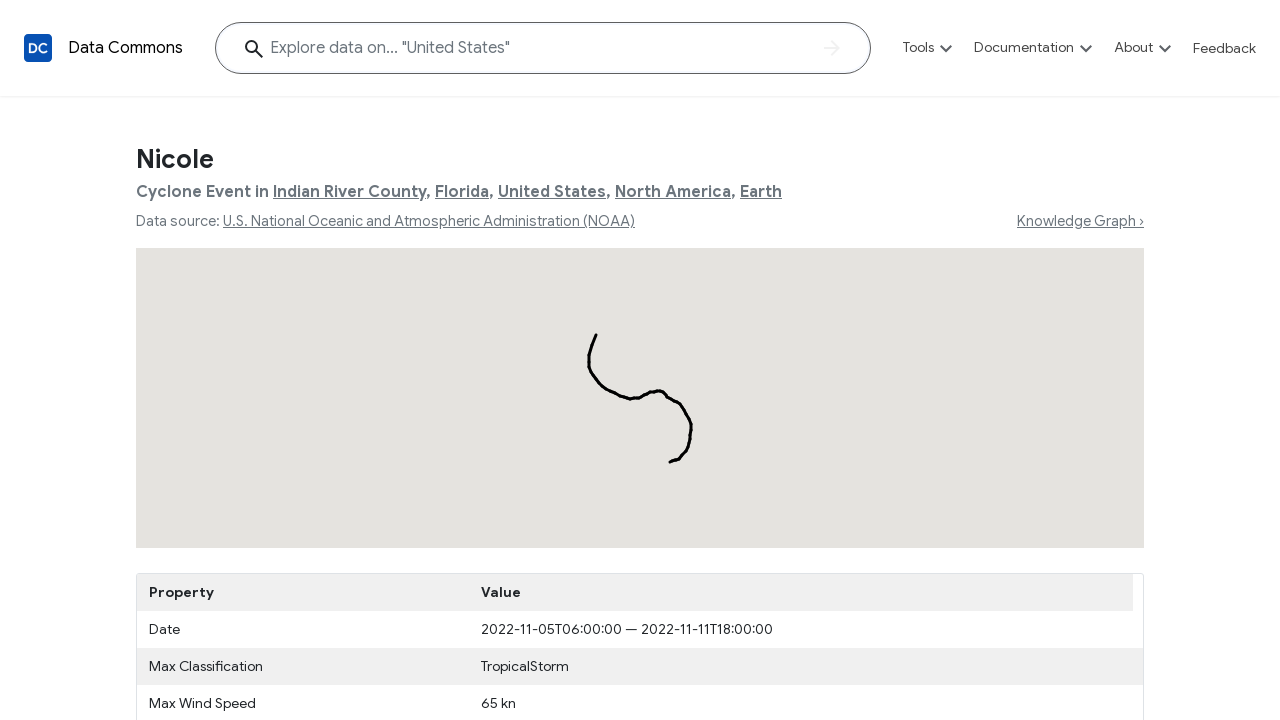

Verified more than 4 charts are displayed
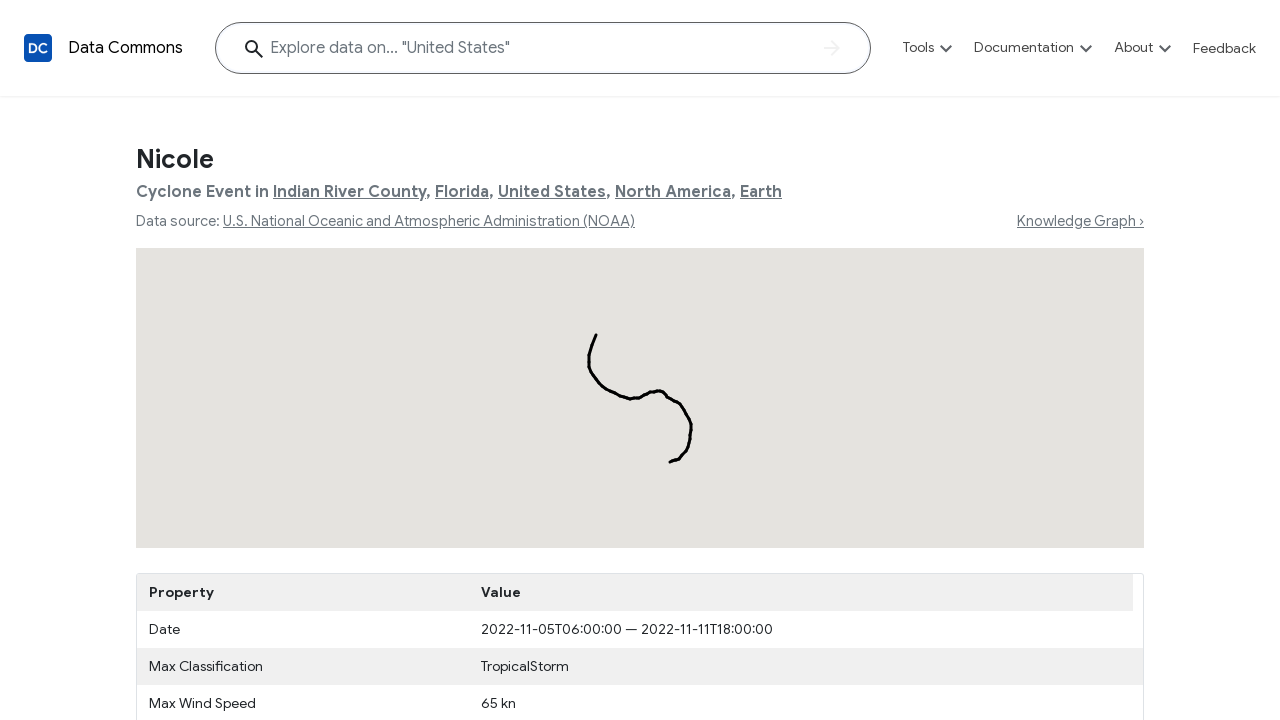

Located line elements in the first chart
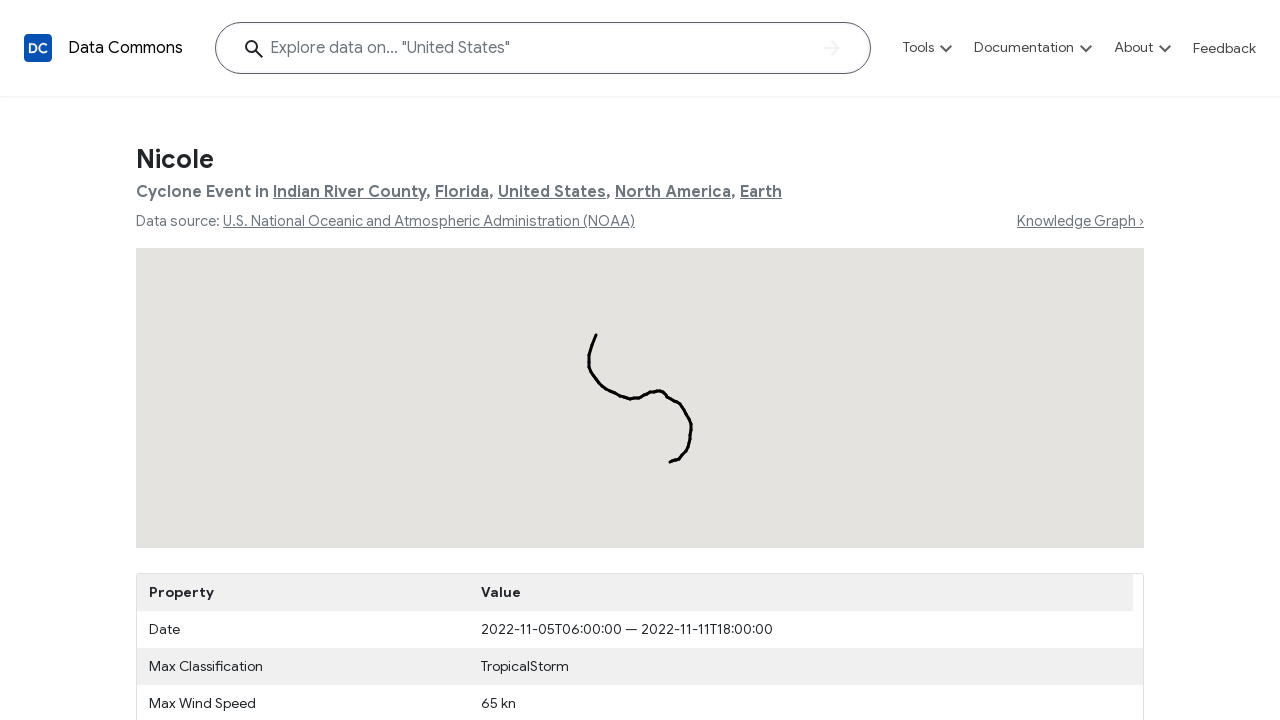

Verified first chart contains exactly one line of data
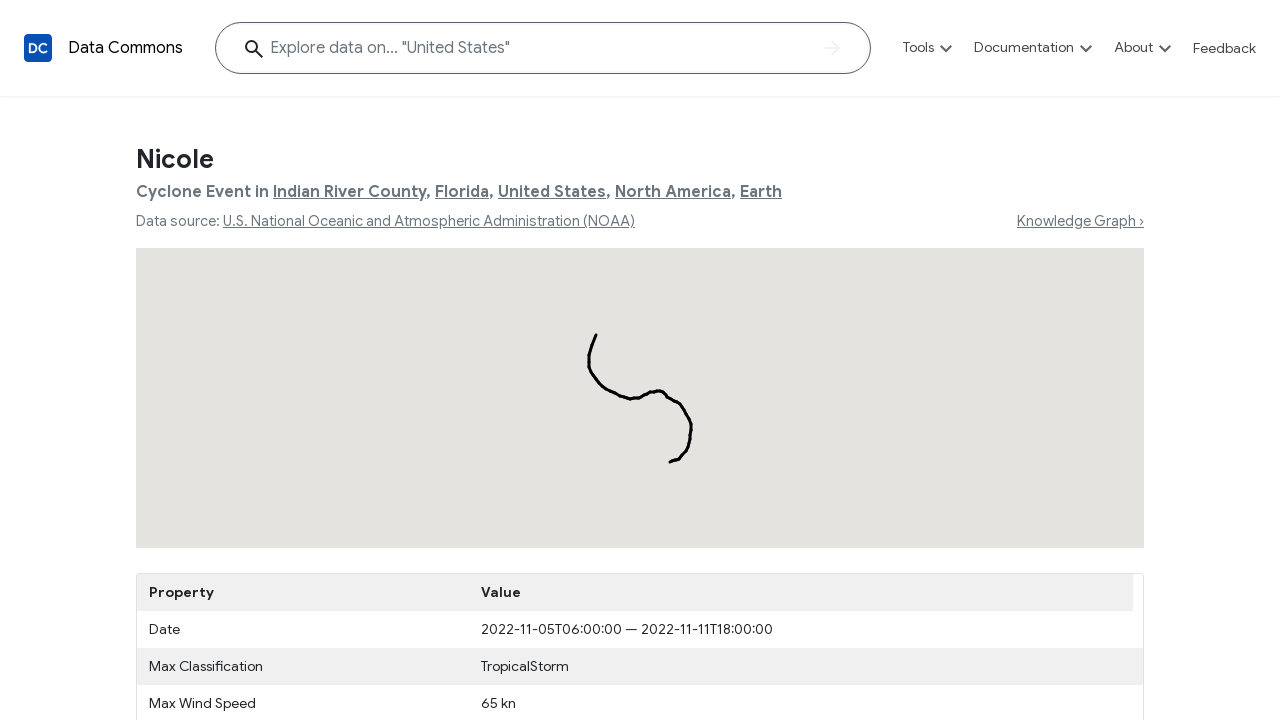

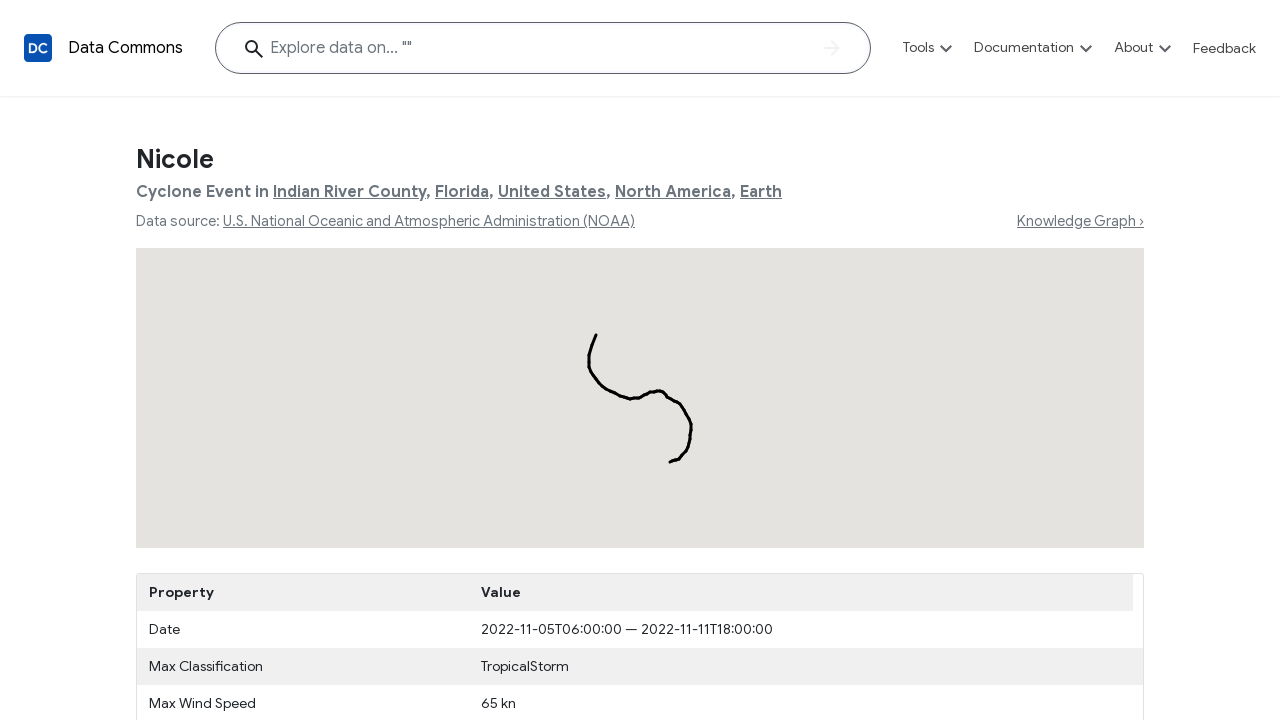